Tests scroll functionality on the Selenium website by scrolling to a specific element using JavaScript execution and then clicking on the "Selenium Level Sponsors" heading.

Starting URL: https://www.selenium.dev/

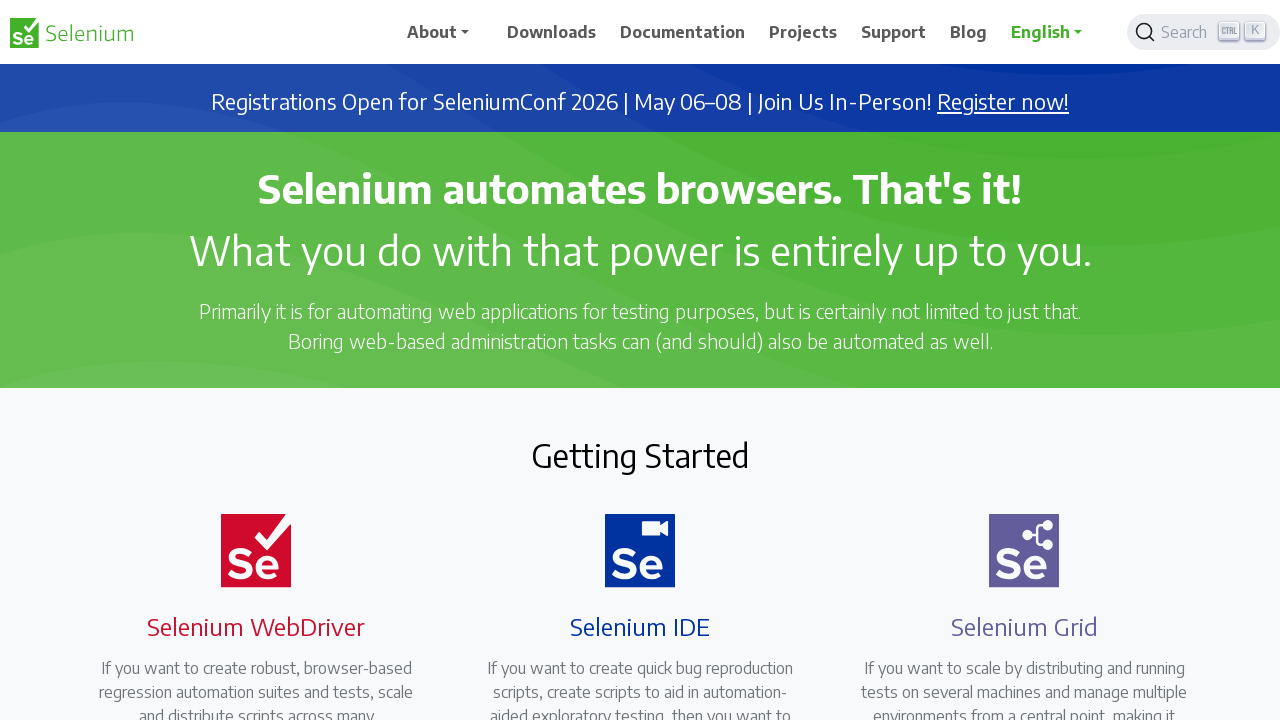

Scrolled to element with class 'selenium text-center' using JavaScript
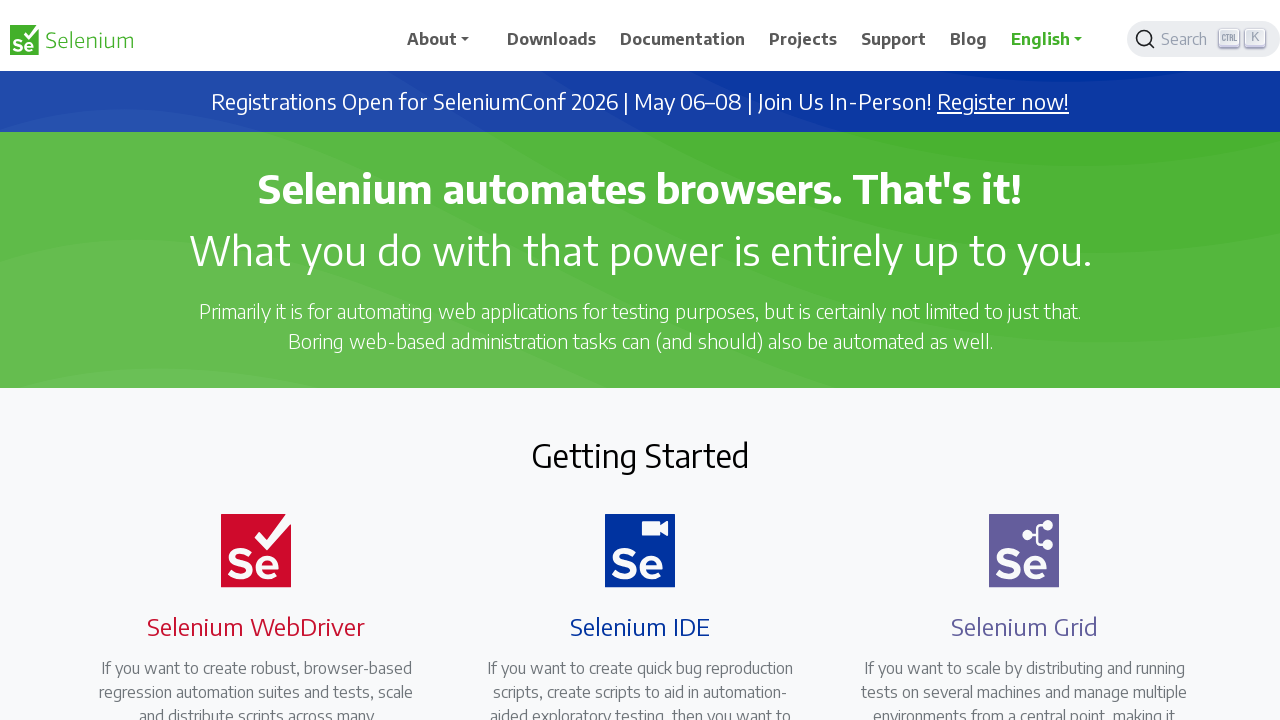

Scrolled up by 80 pixels using JavaScript
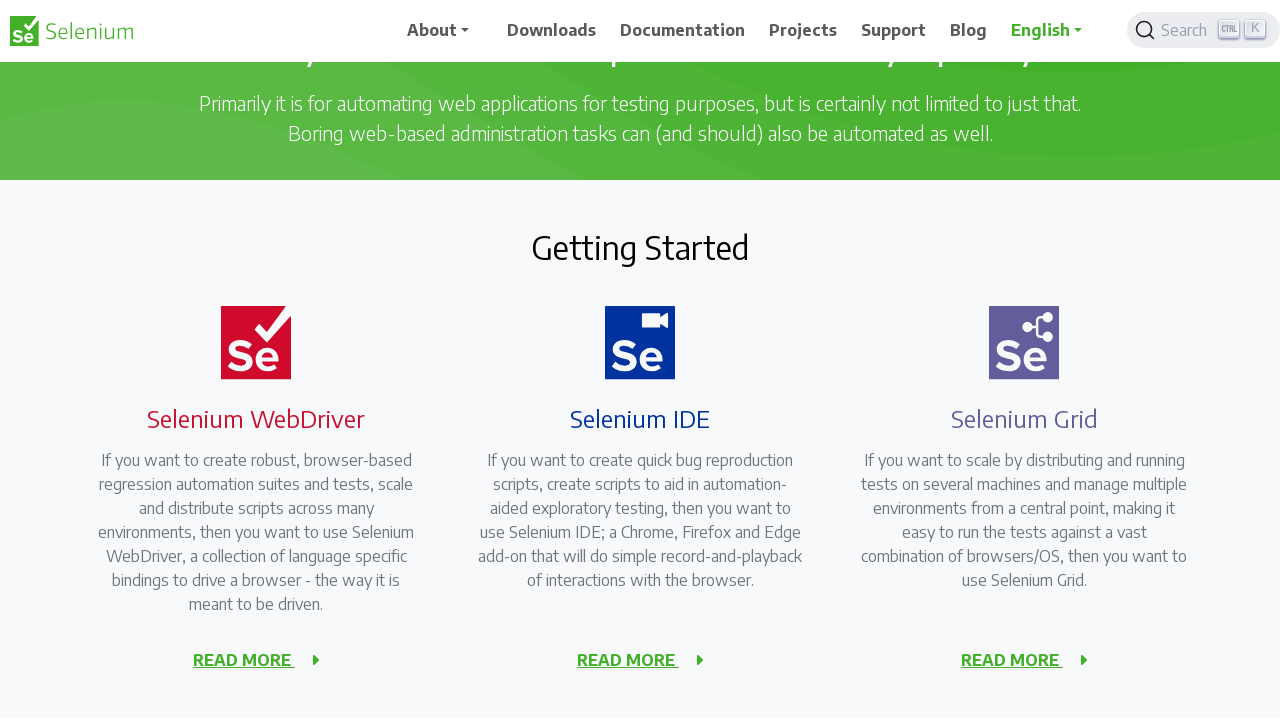

Clicked on the 'Selenium Level Sponsors' heading at (640, 361) on xpath=//h2[text()='Selenium Level Sponsors']
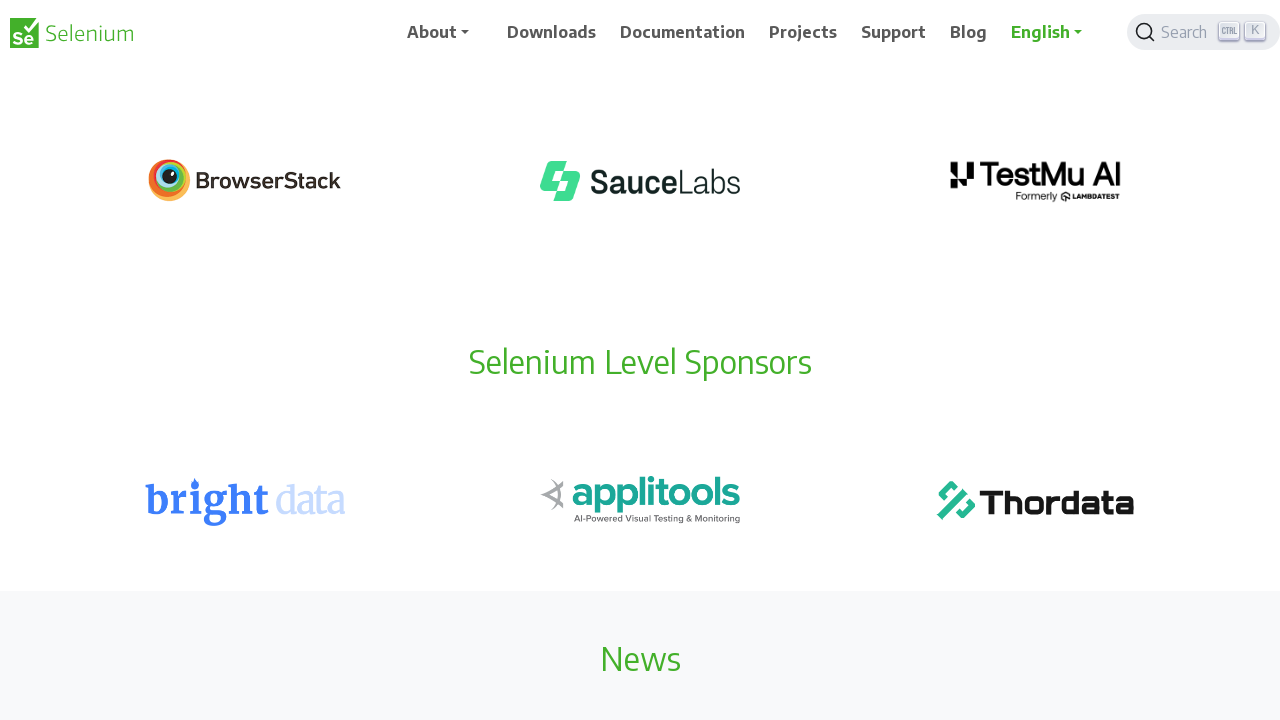

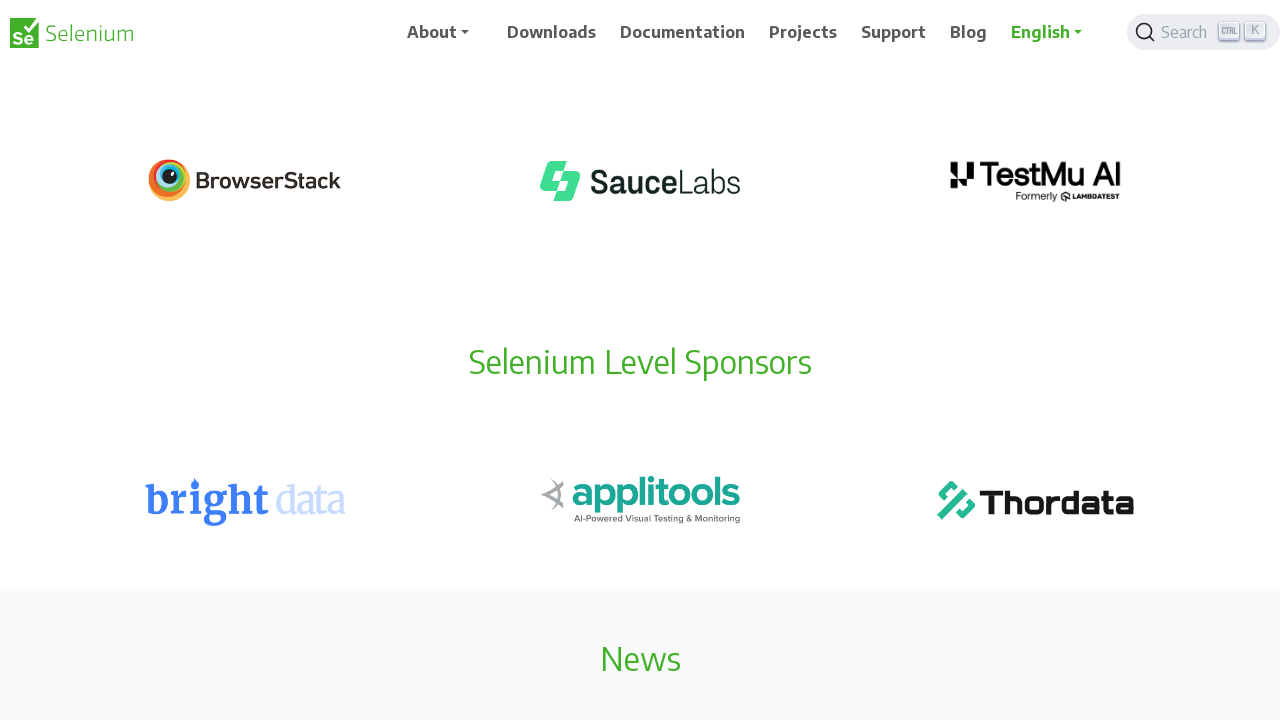